Tests drag functionality by clicking and holding a draggable element and moving it by offset

Starting URL: https://demoqa.com/dragabble

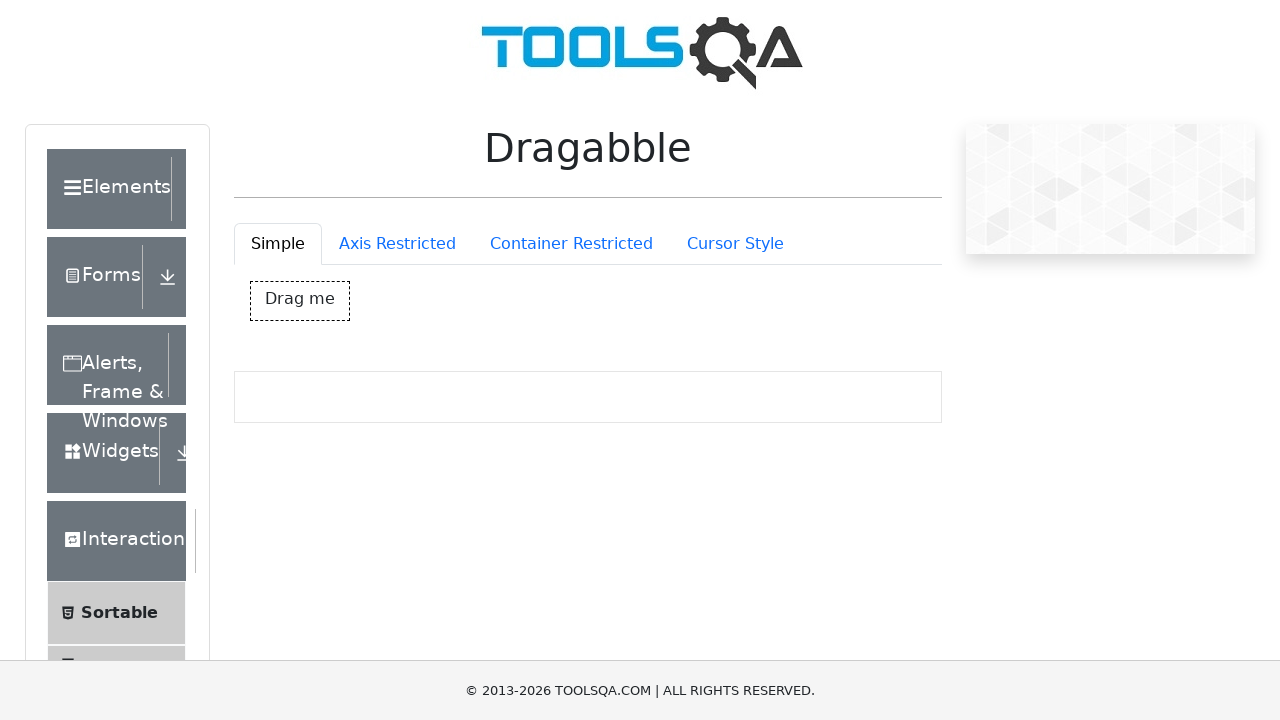

Scrolled down 200px to make drag box visible
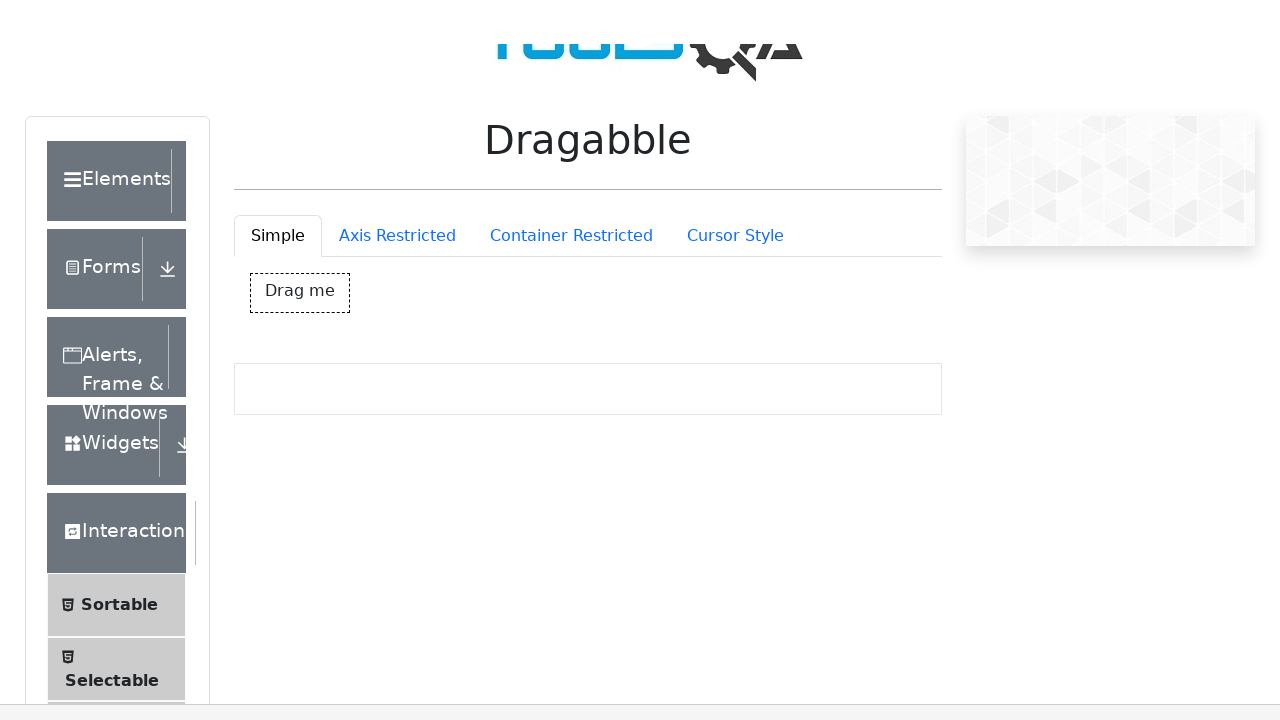

Drag box element loaded and visible
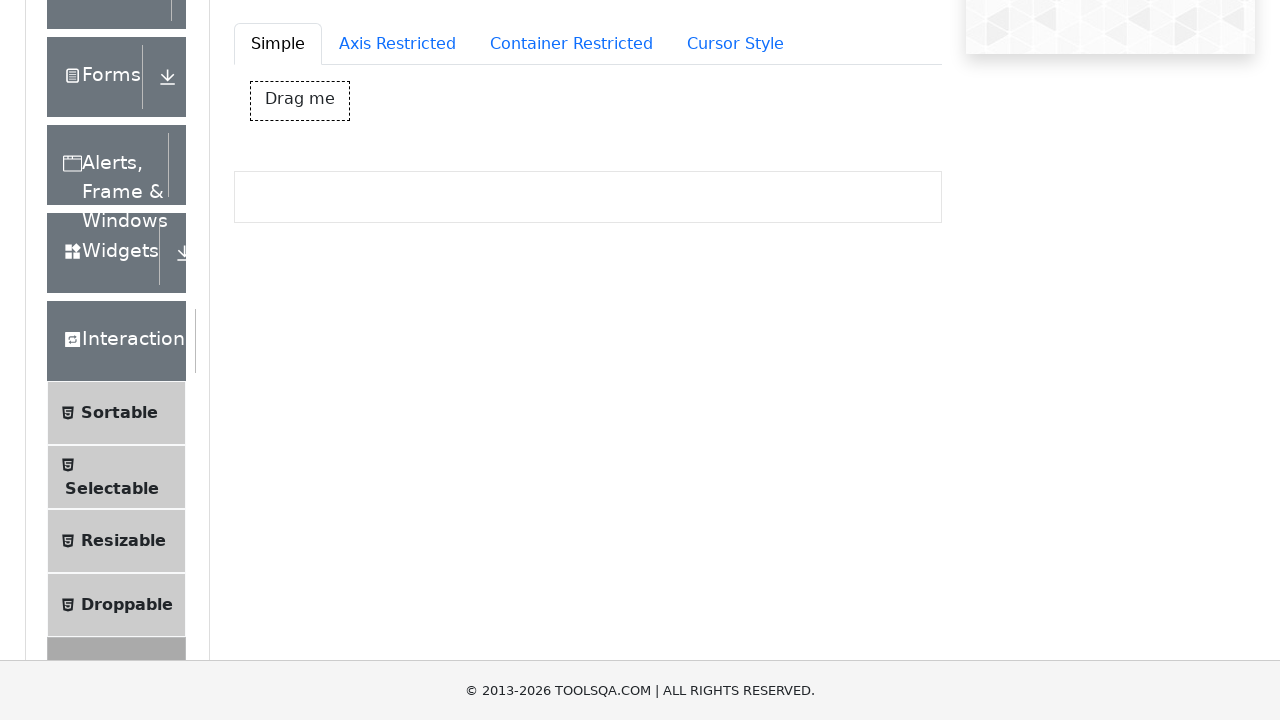

Located drag box element
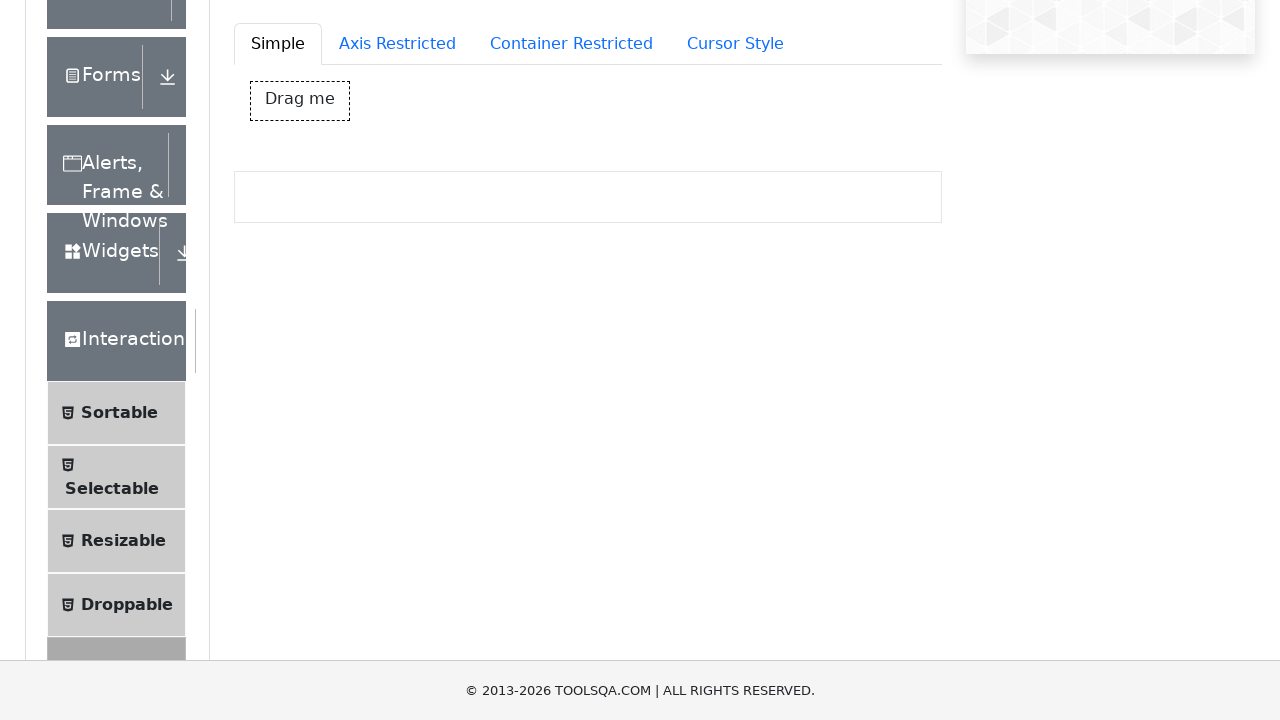

Dragged element by offset (-100px left, 100px down) at (151, 182)
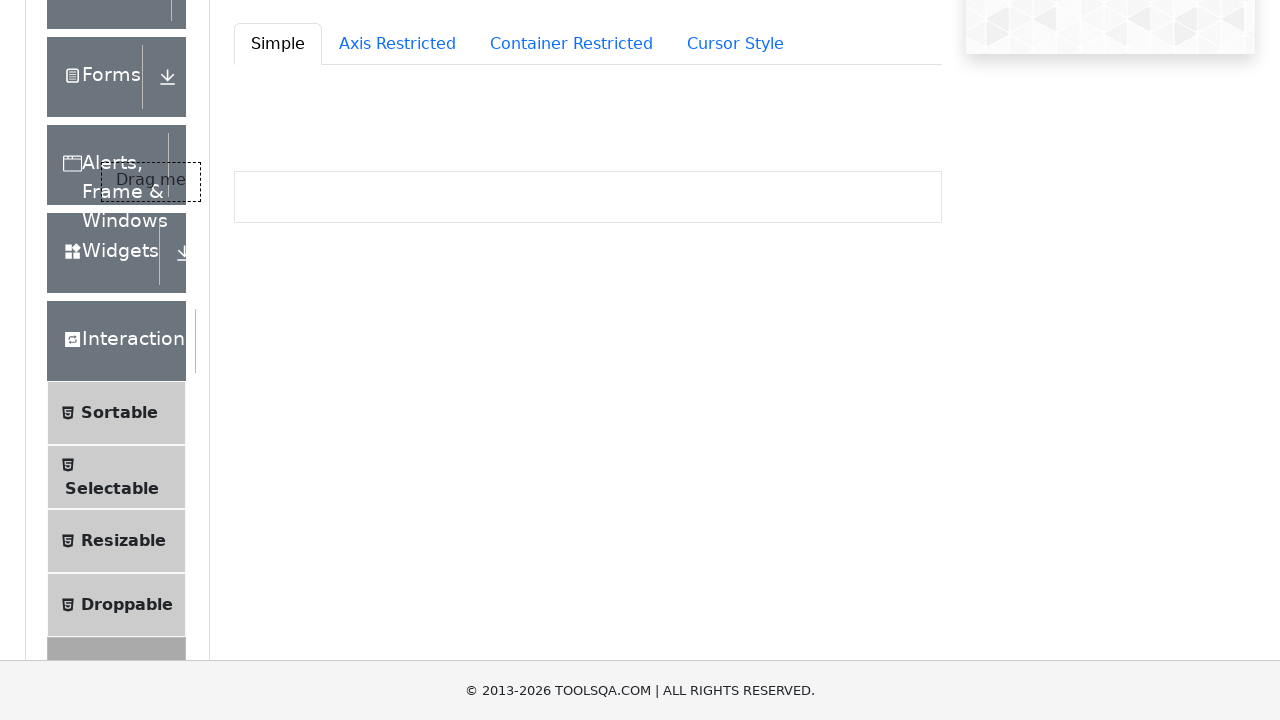

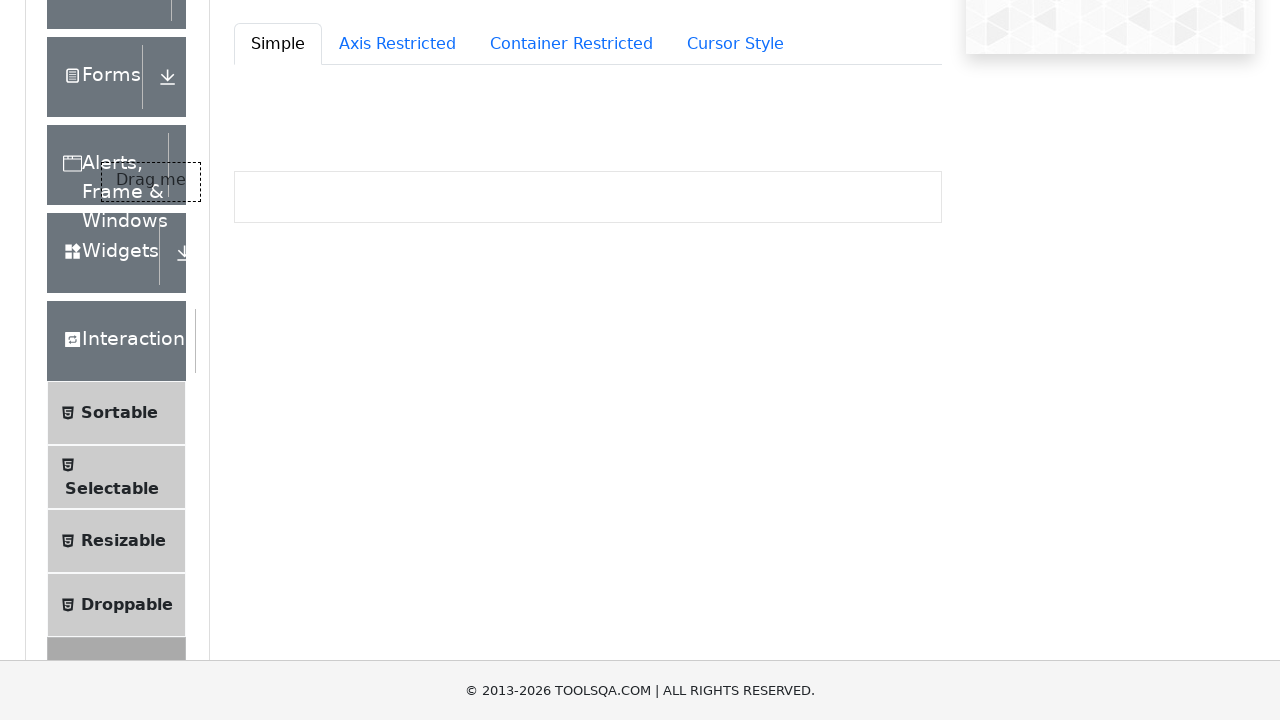